Tests dynamic loading by clicking start button and waiting until "Hello World!" text equals expected value

Starting URL: https://automationfc.github.io/dynamic-loading/

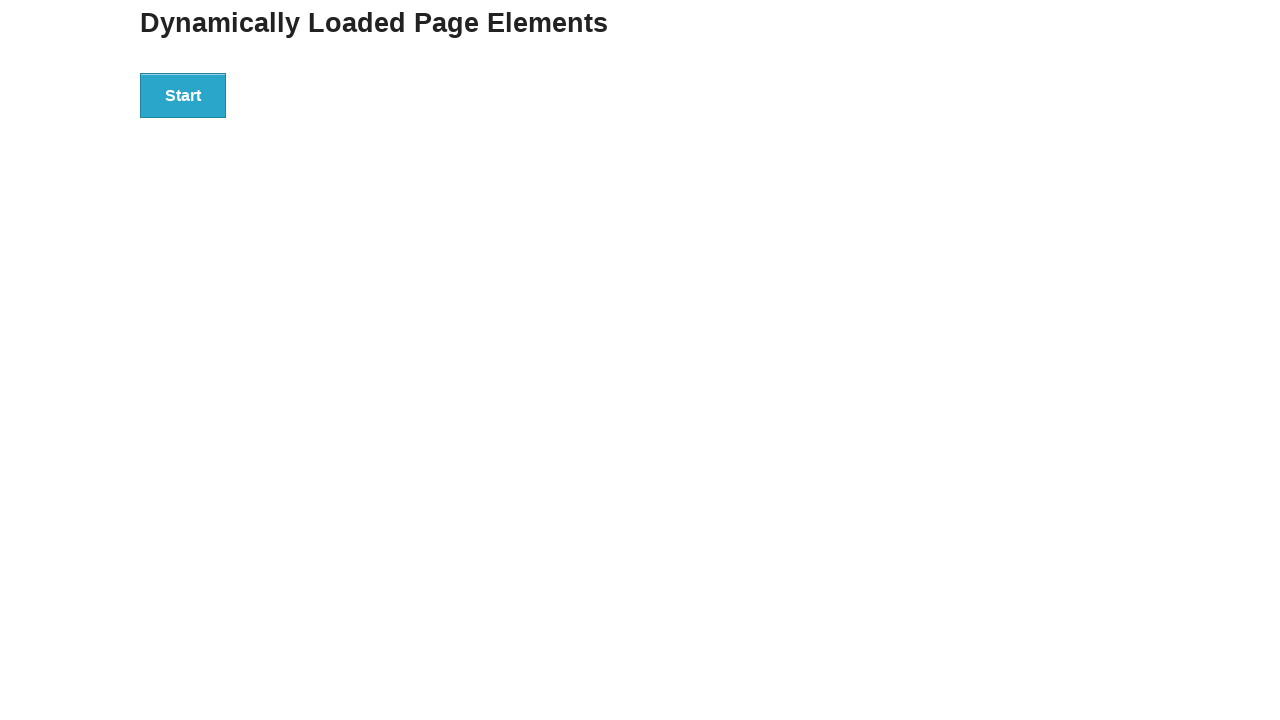

Clicked start button to trigger dynamic loading at (183, 95) on div#start>button
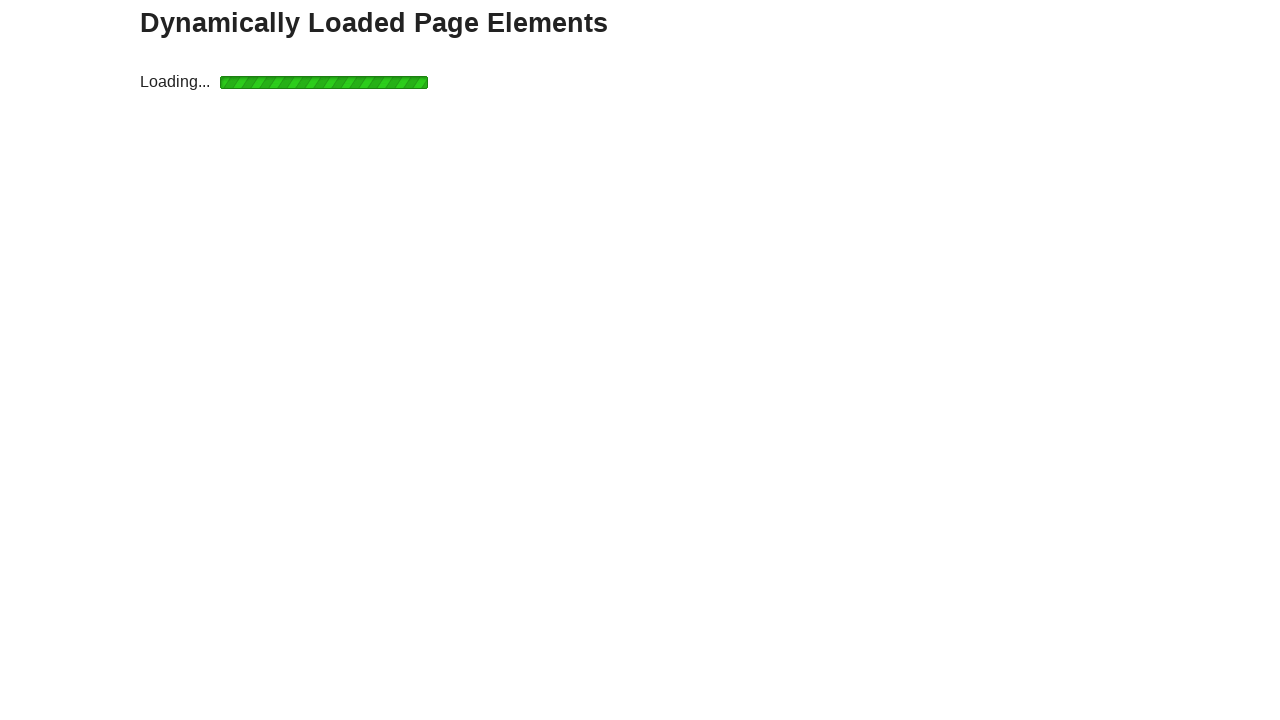

Waited for 'Hello World!' text to appear and equal expected value
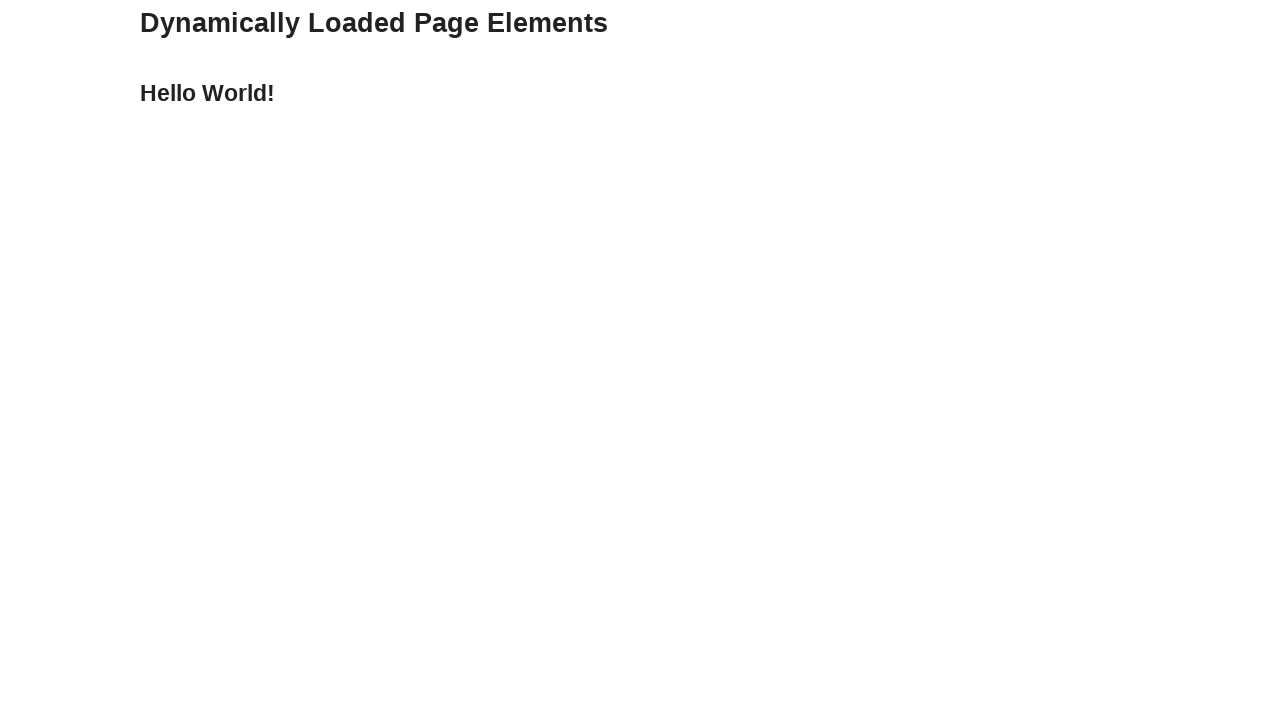

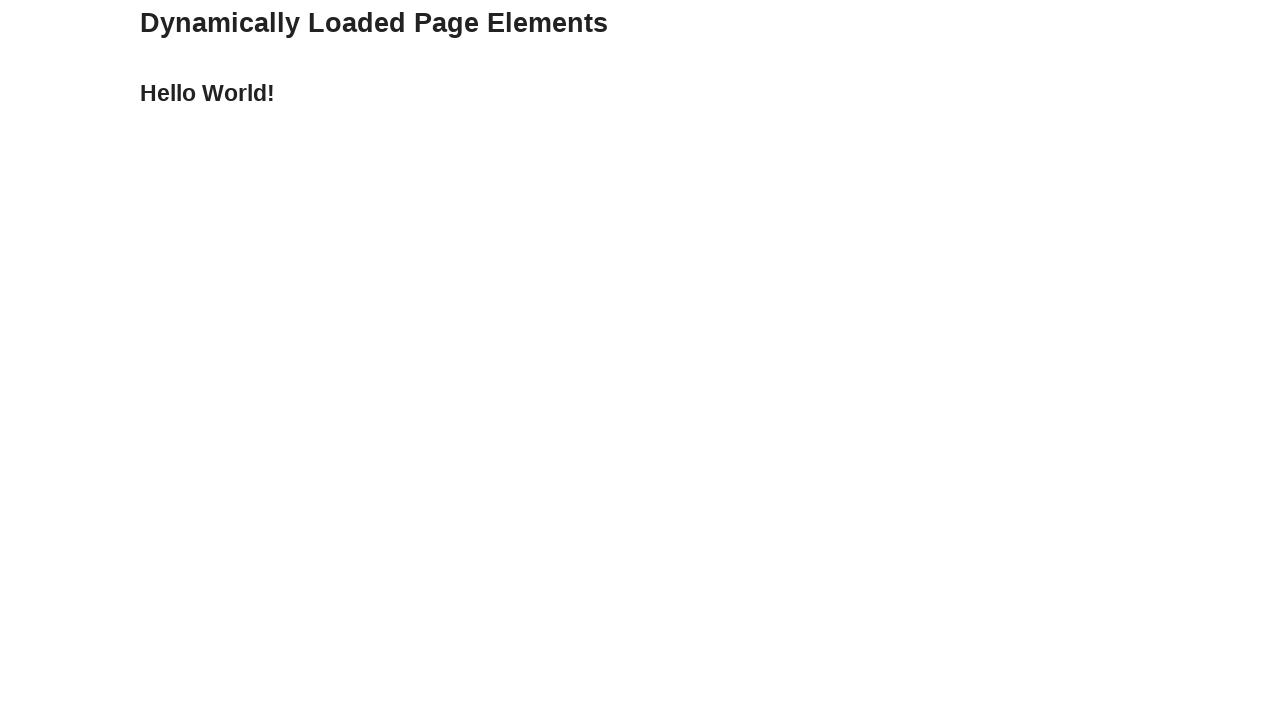